Tests dynamic content loading by clicking a button and waiting for hidden text to become visible

Starting URL: https://the-internet.herokuapp.com/dynamic_loading/1

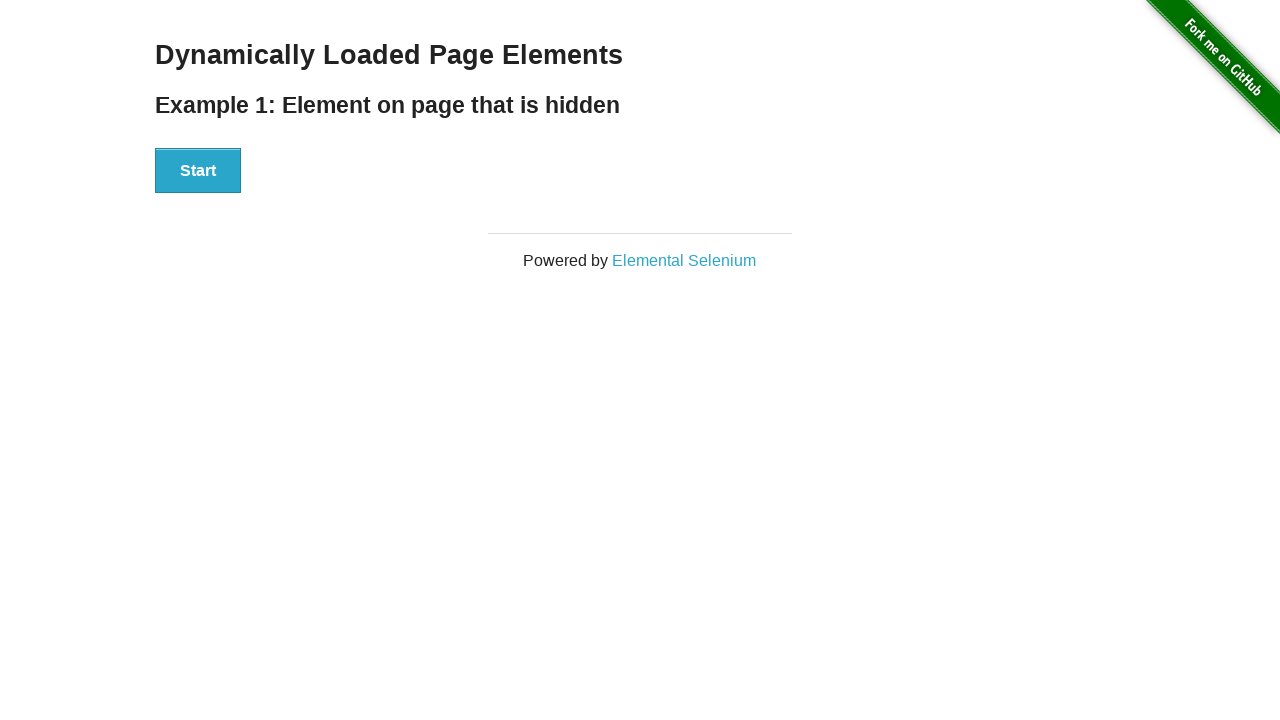

Clicked Start button to trigger dynamic loading at (198, 171) on xpath=//button[normalize-space()='Start']
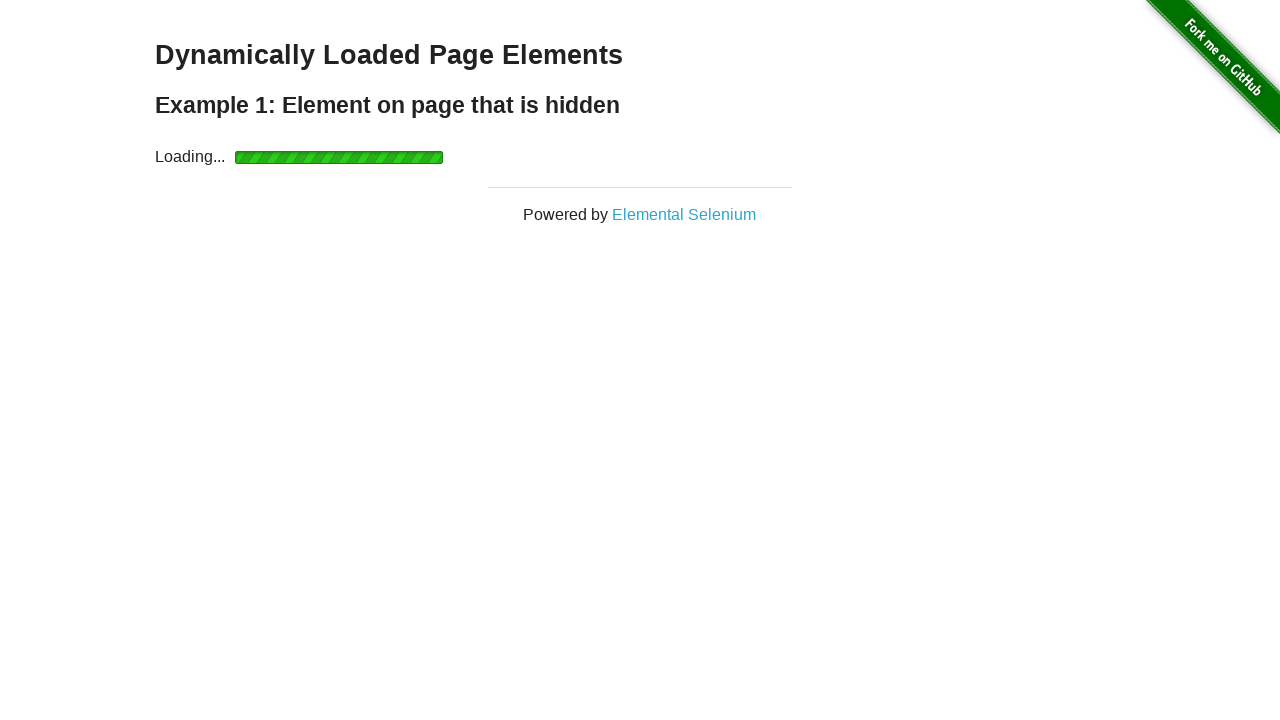

Waited for 'Hello World!' text to become visible
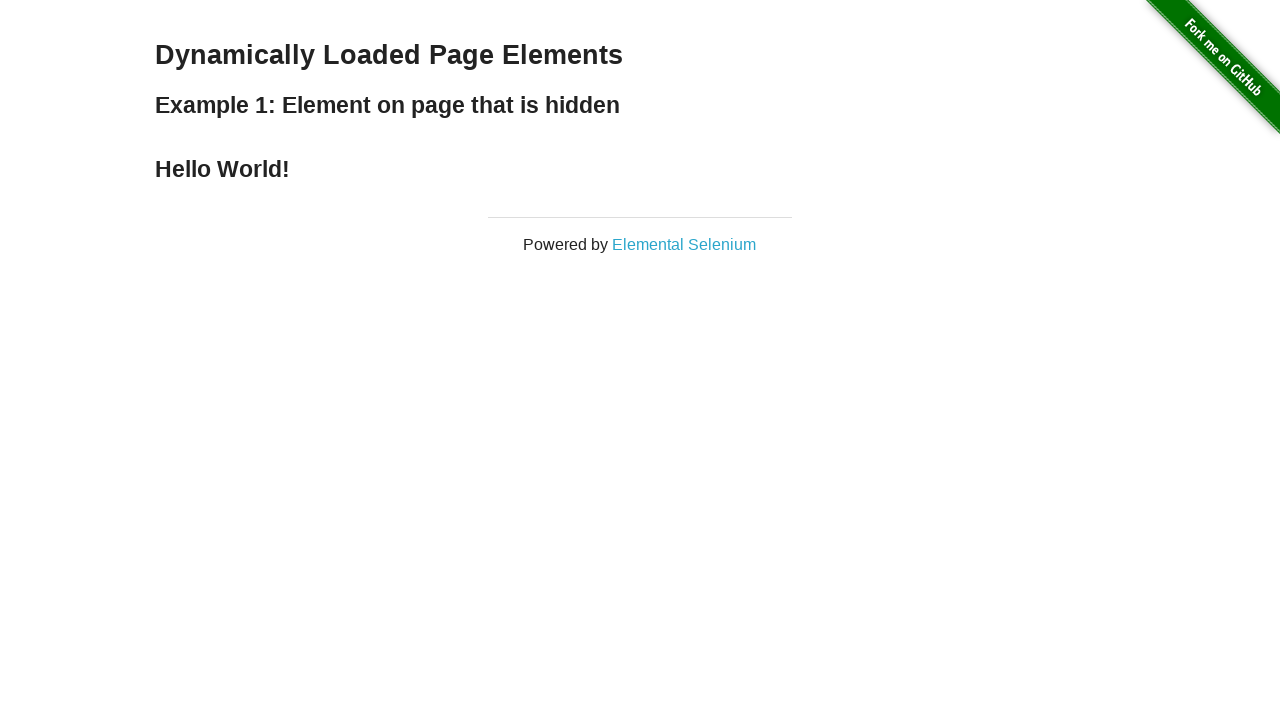

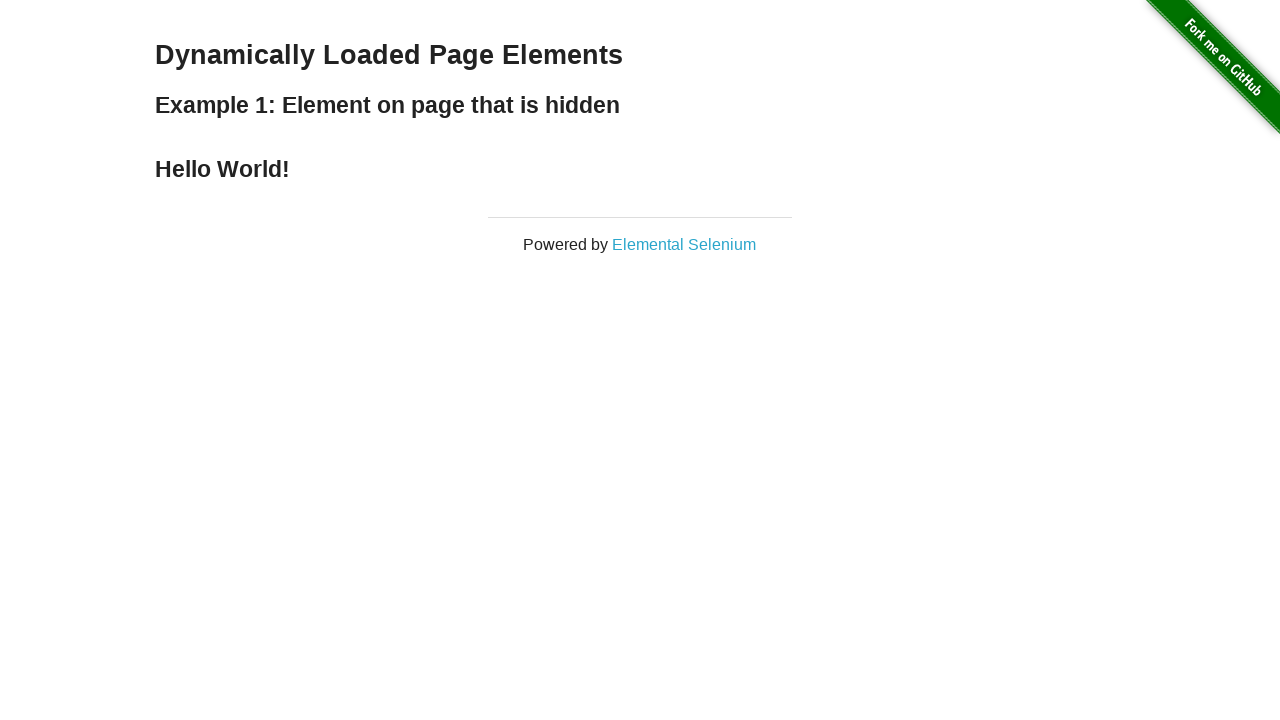